Tests drag and drop functionality by dragging a football element to two different drop zones and verifying the drops were successful

Starting URL: https://v1.training-support.net/selenium/drag-drop

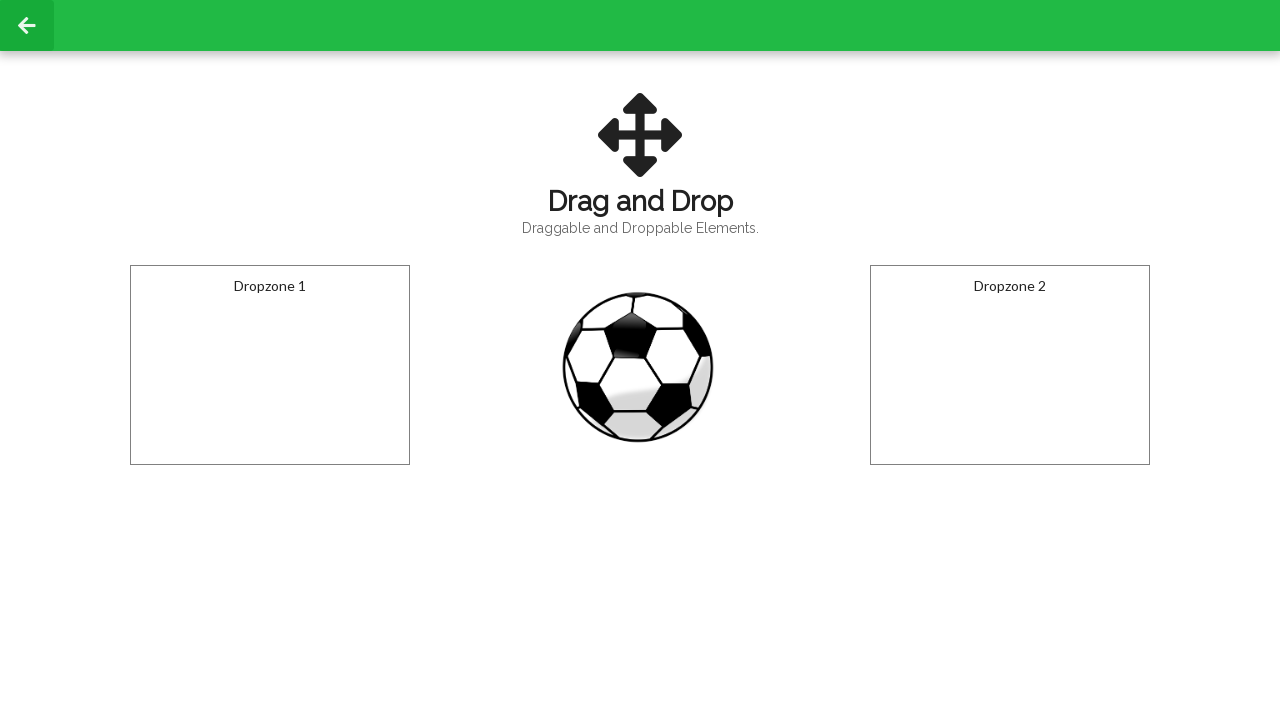

Located football element for dragging
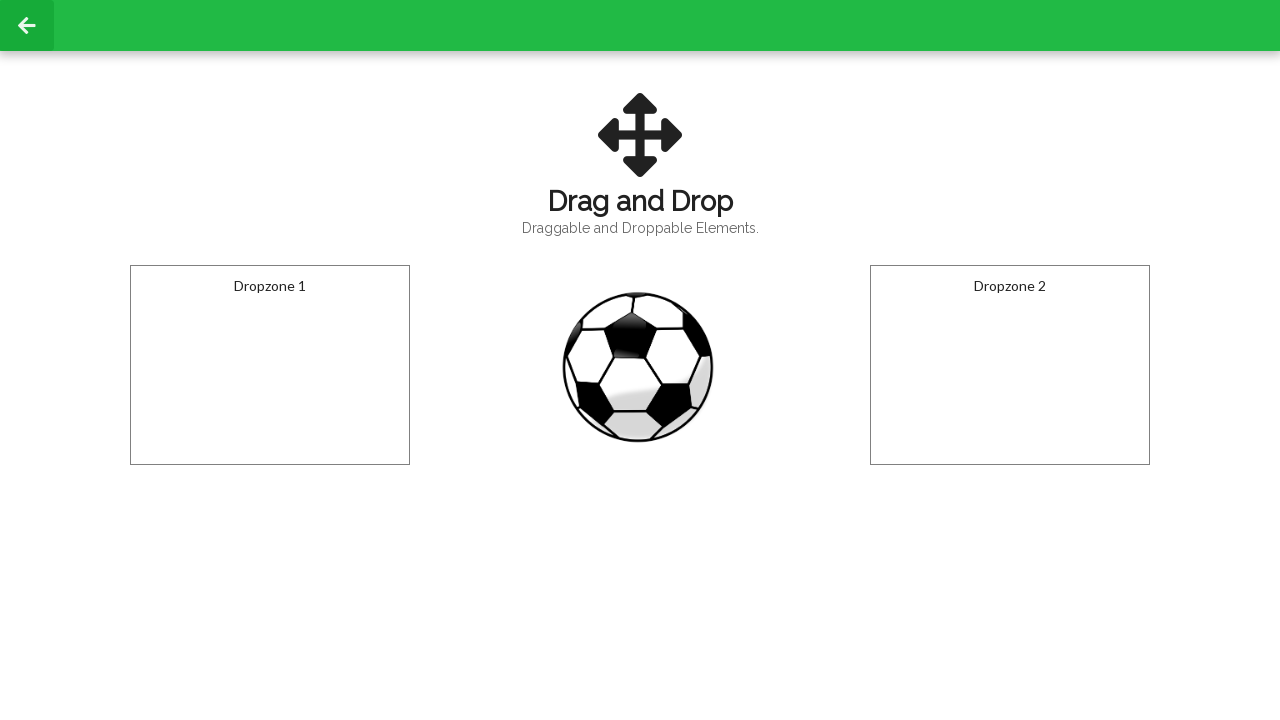

Located first drop zone
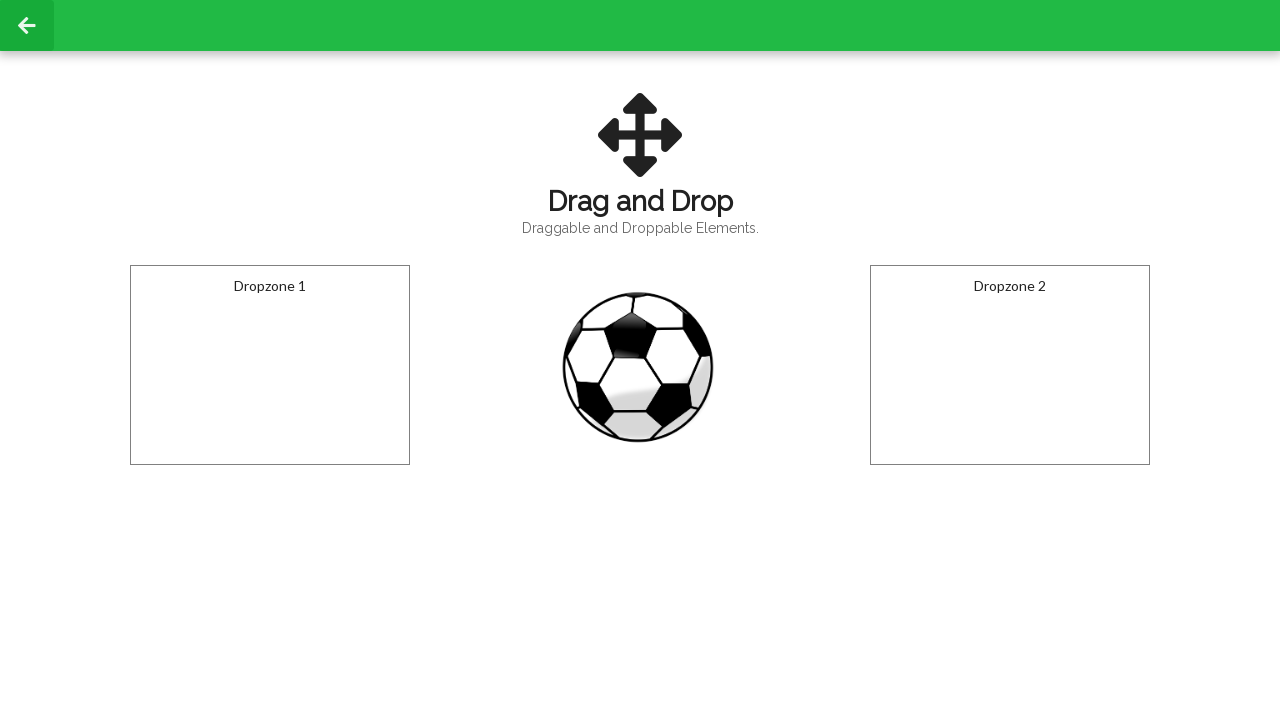

Dragged football element to first drop zone at (270, 365)
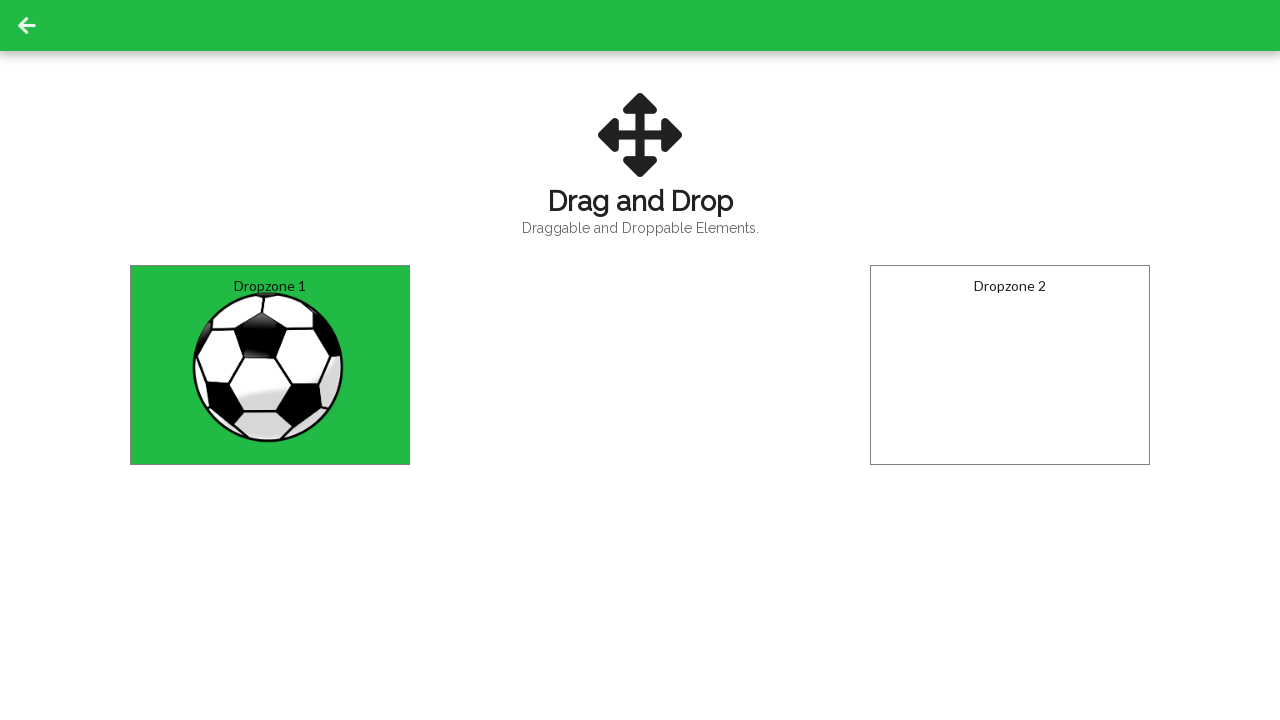

Waited for first drop to register
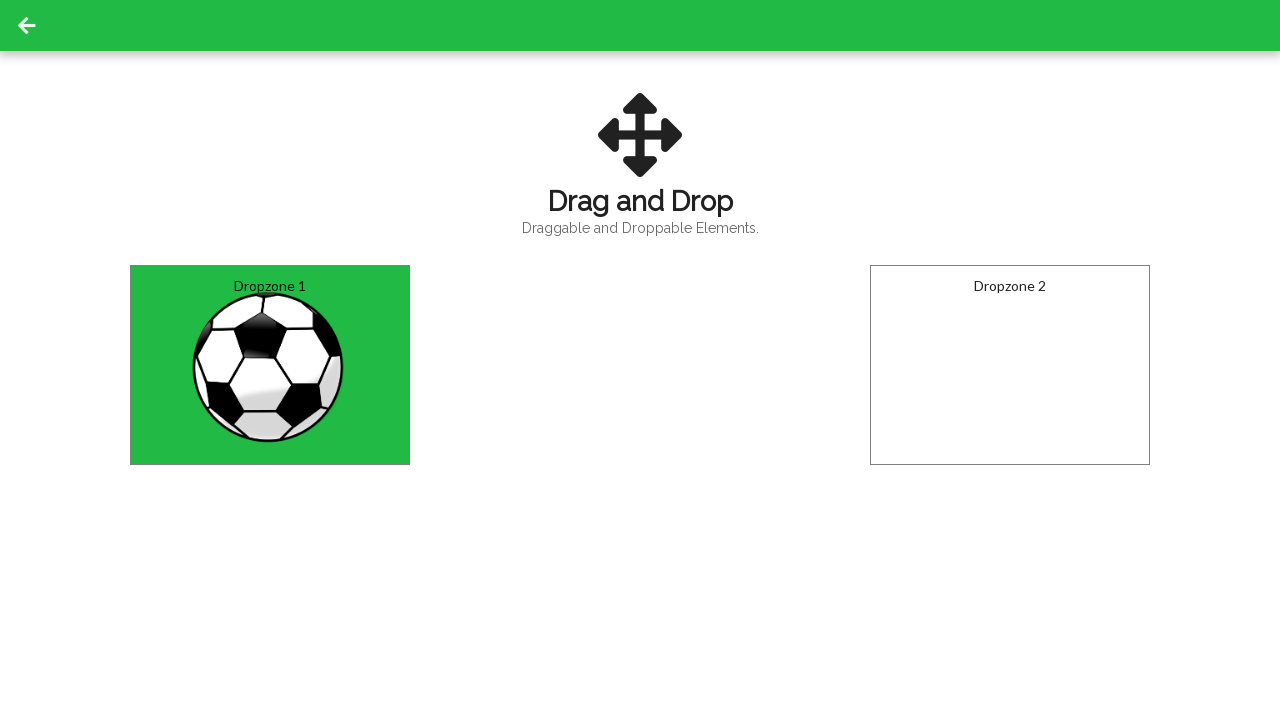

Verified first drop was successful - 'Dropped!' message appeared
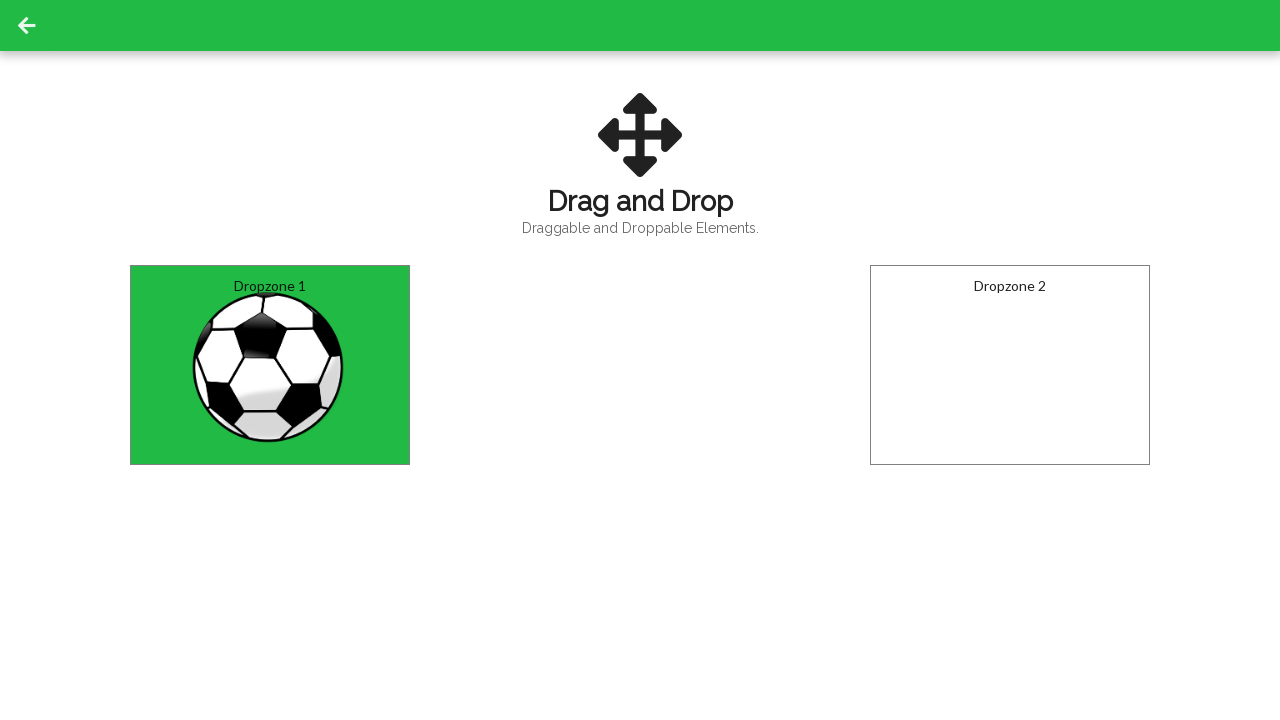

Located second drop zone
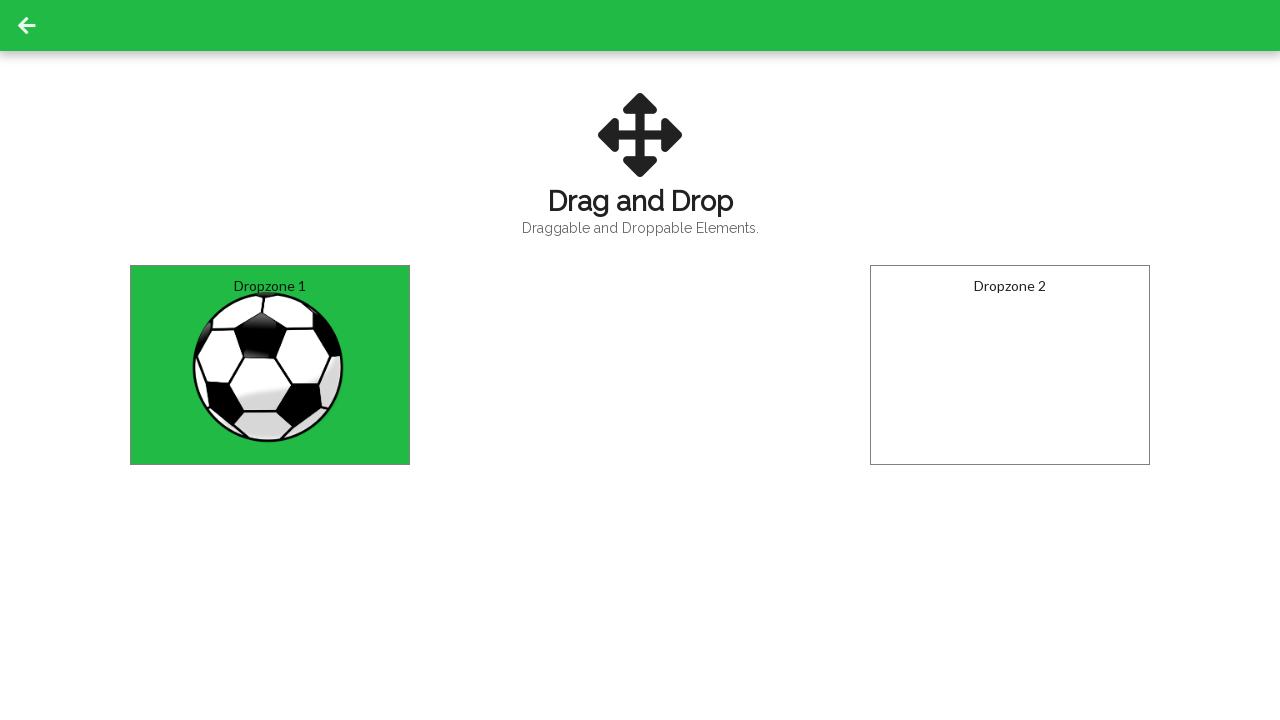

Dragged football element to second drop zone at (1010, 365)
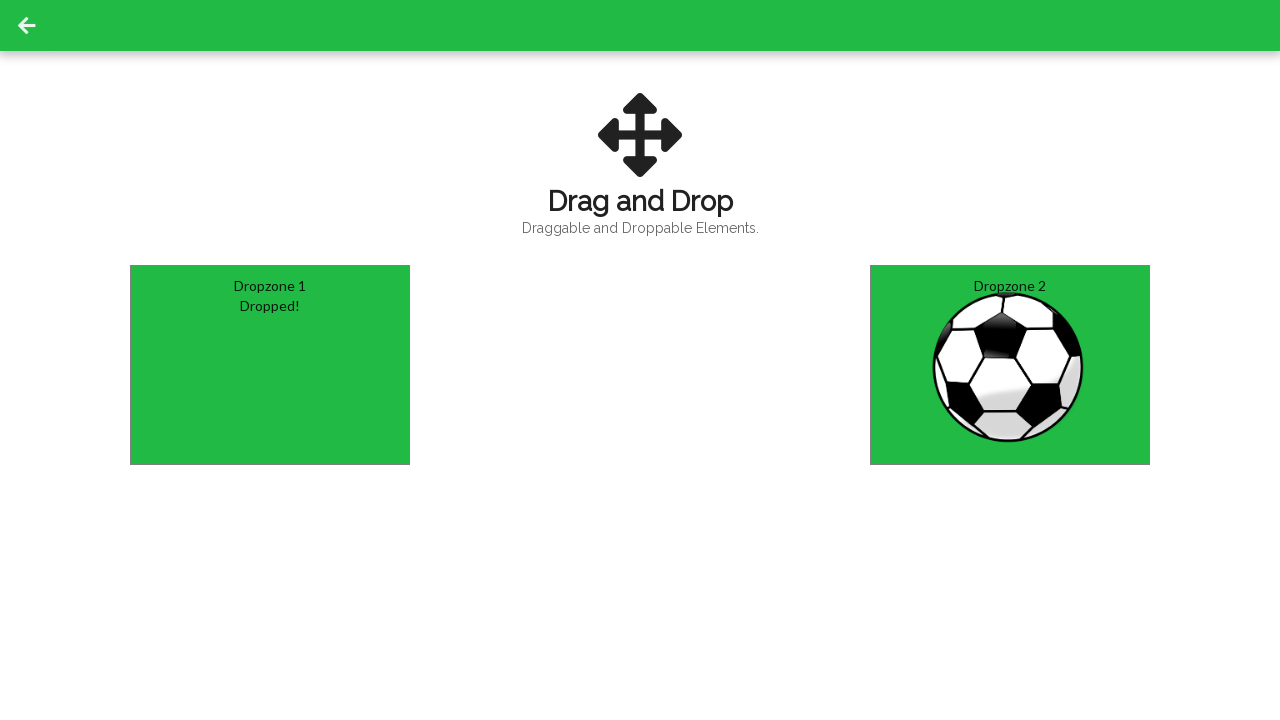

Verified second drop was successful - 'Dropped!' message appeared
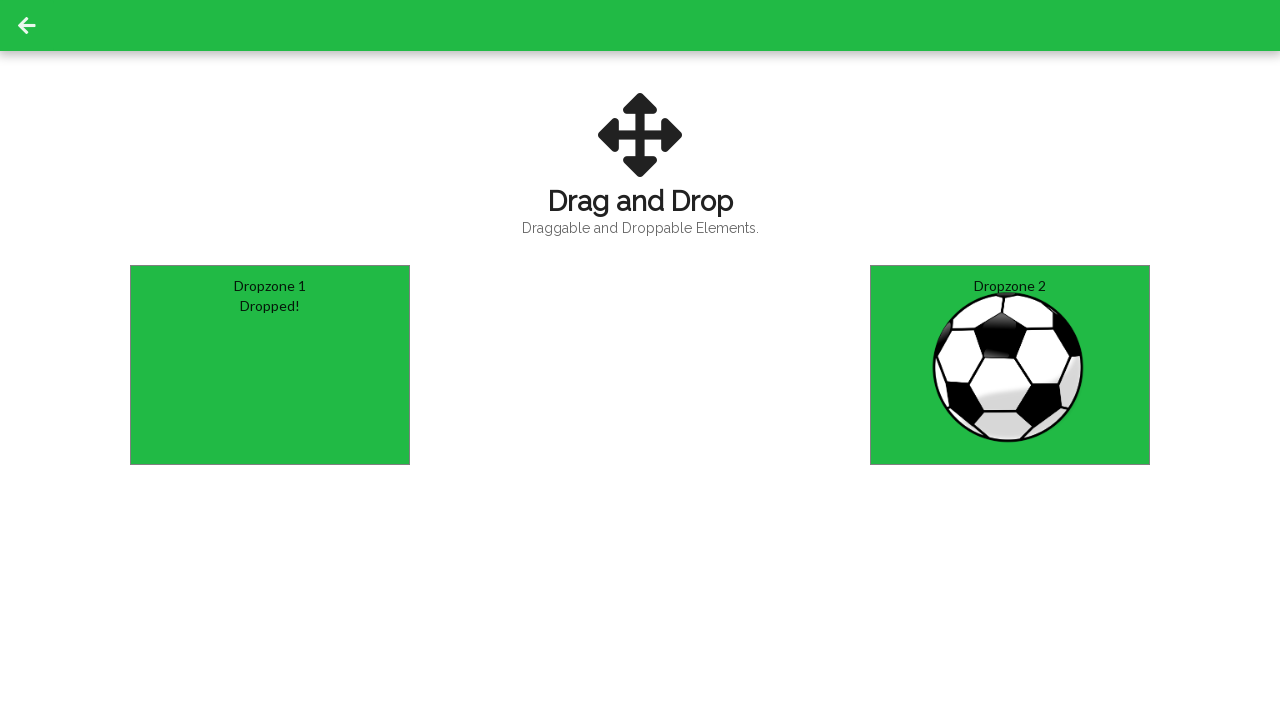

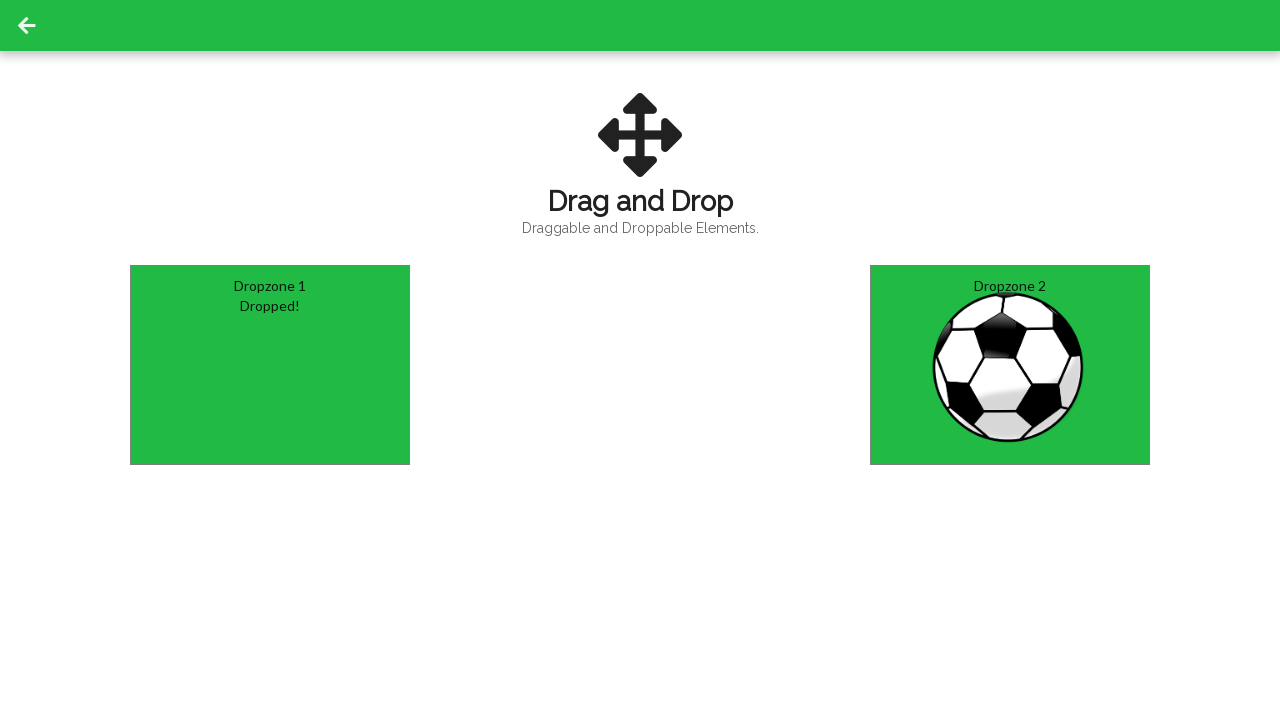